Tests drag and drop functionality on the jQuery UI droppable demo page by dragging an element and dropping it onto a target area within an iframe.

Starting URL: http://jqueryui.com/droppable/

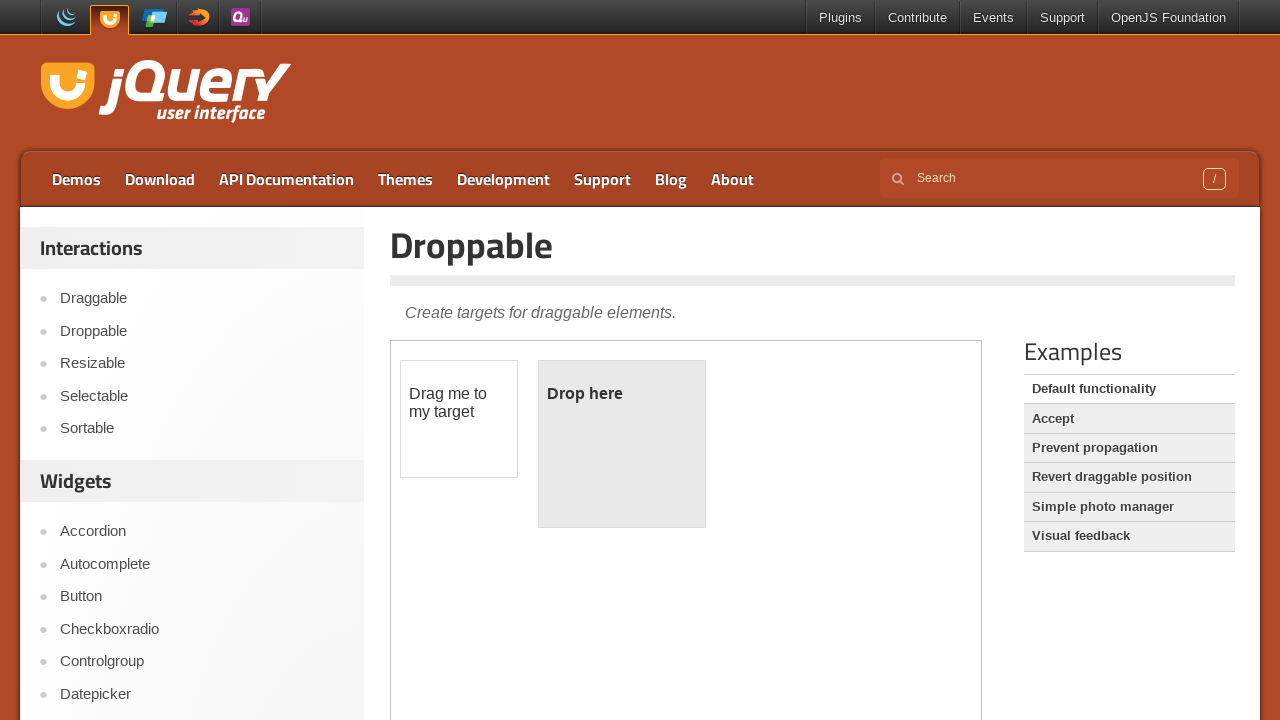

Located the demo iframe on the droppable page
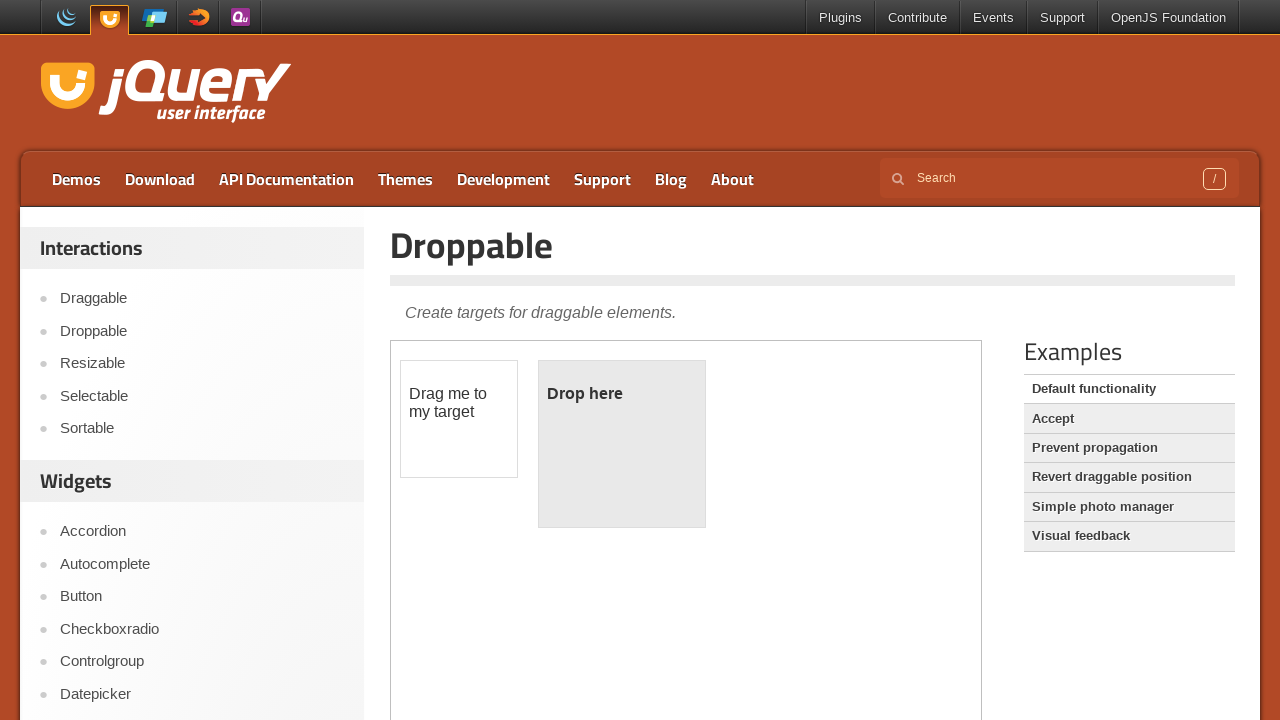

Located the draggable element within the iframe
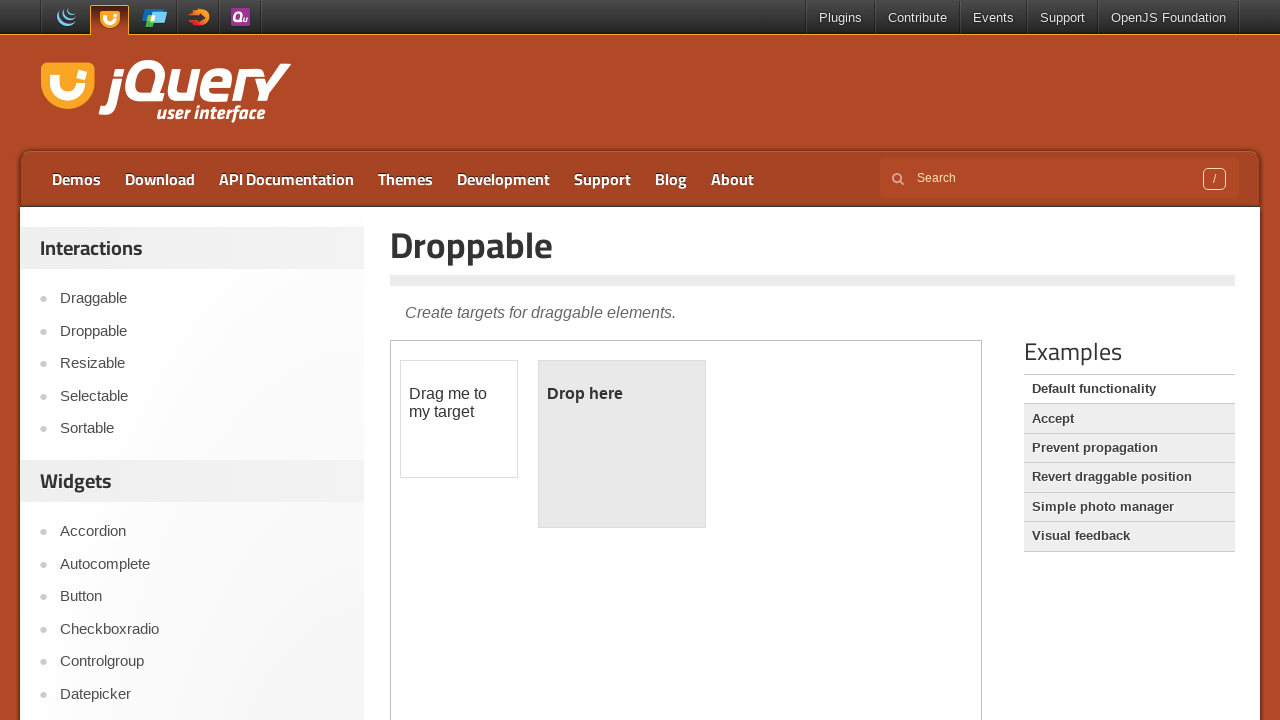

Located the droppable target element within the iframe
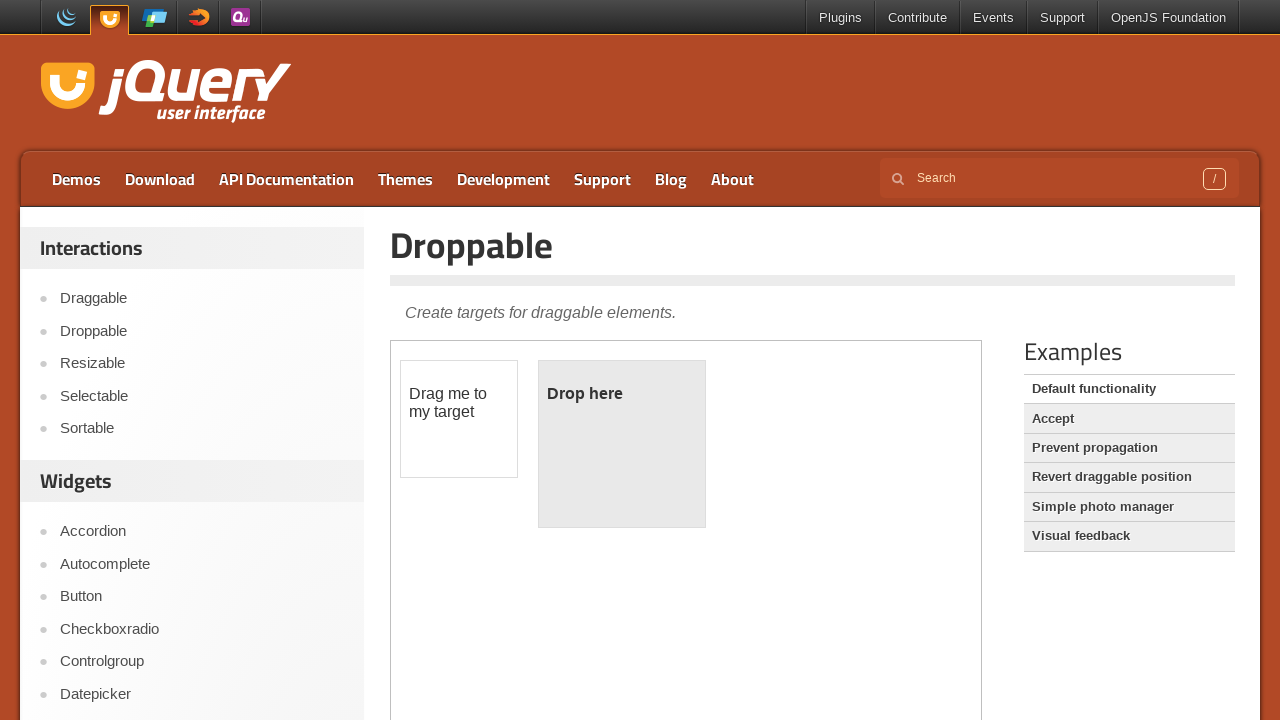

Dragged the draggable element and dropped it onto the droppable target at (622, 444)
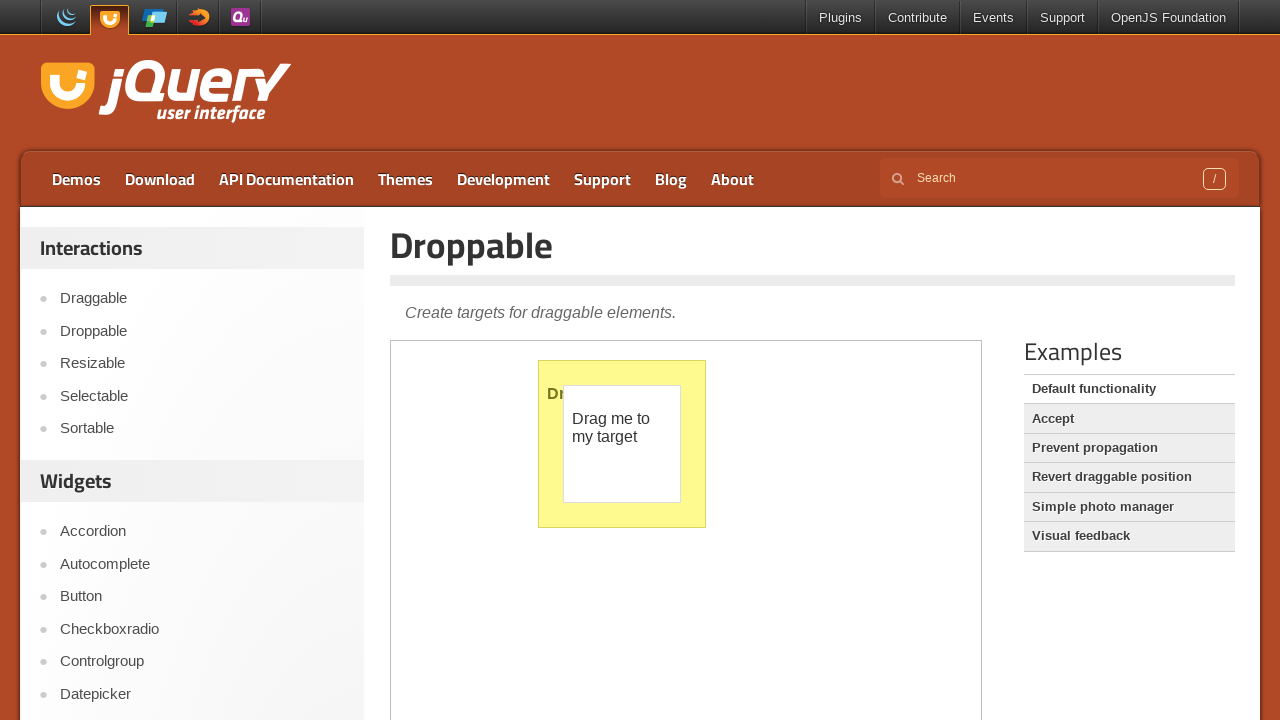

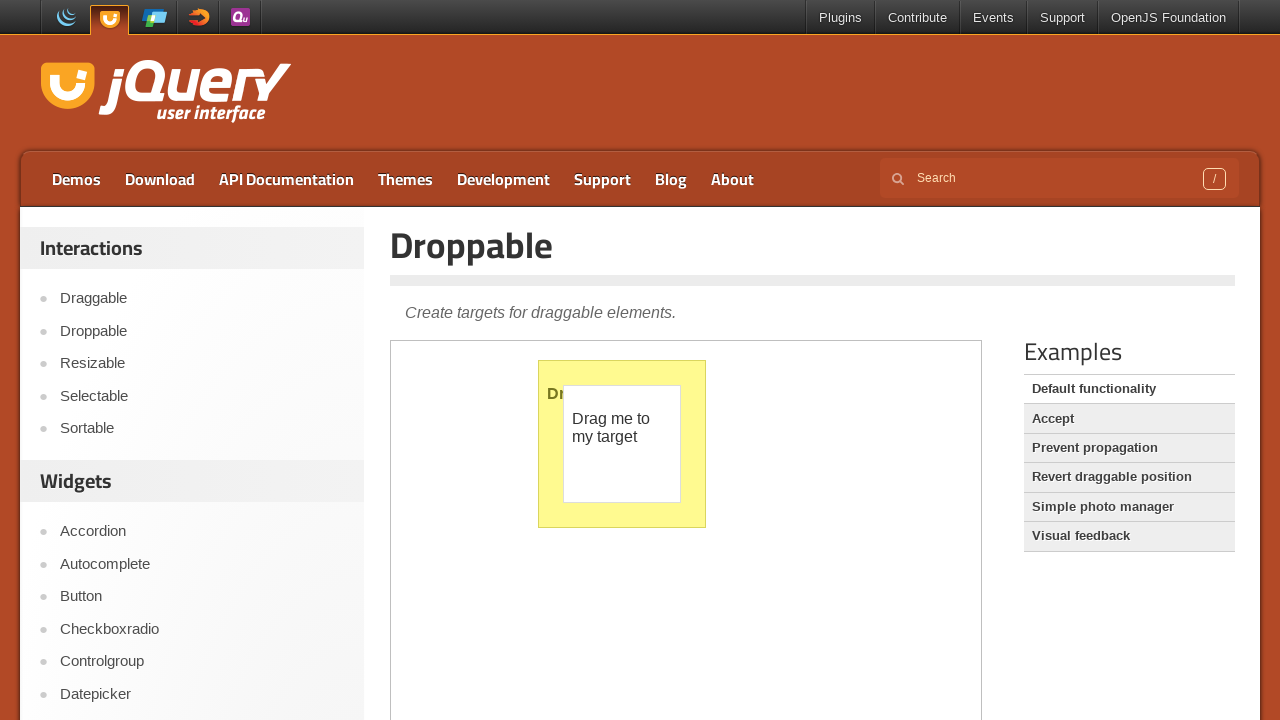